Tests JavaScript confirm dialog by triggering it, accepting it, and verifying the result text

Starting URL: https://the-internet.herokuapp.com/javascript_alerts

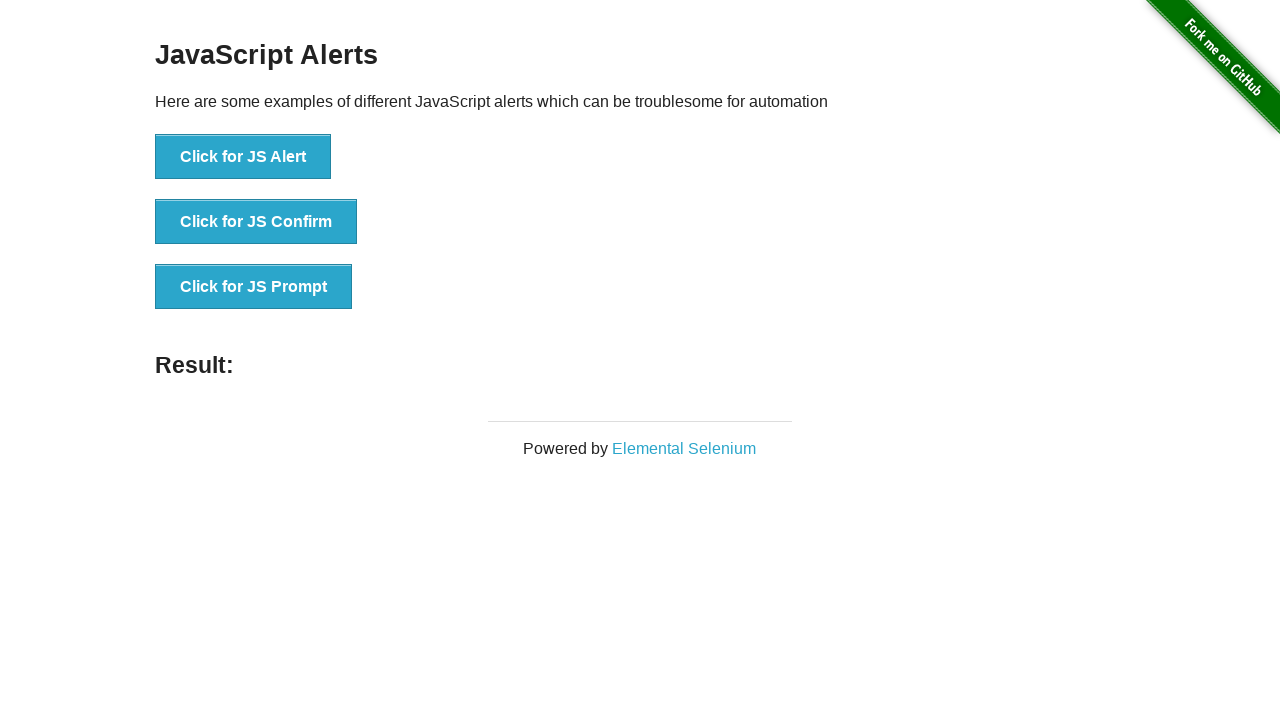

Set up dialog handler to accept confirm dialogs
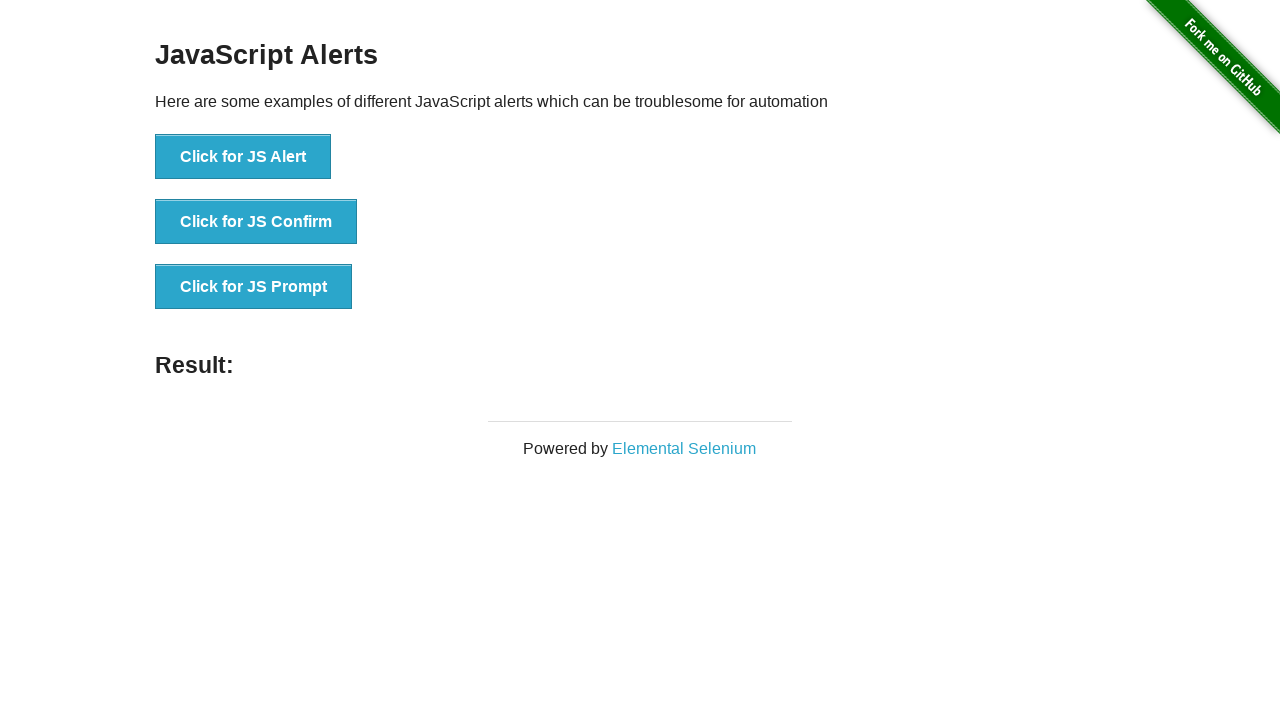

Clicked 'Click for JS Confirm' button to trigger JavaScript confirm dialog at (256, 222) on text='Click for JS Confirm'
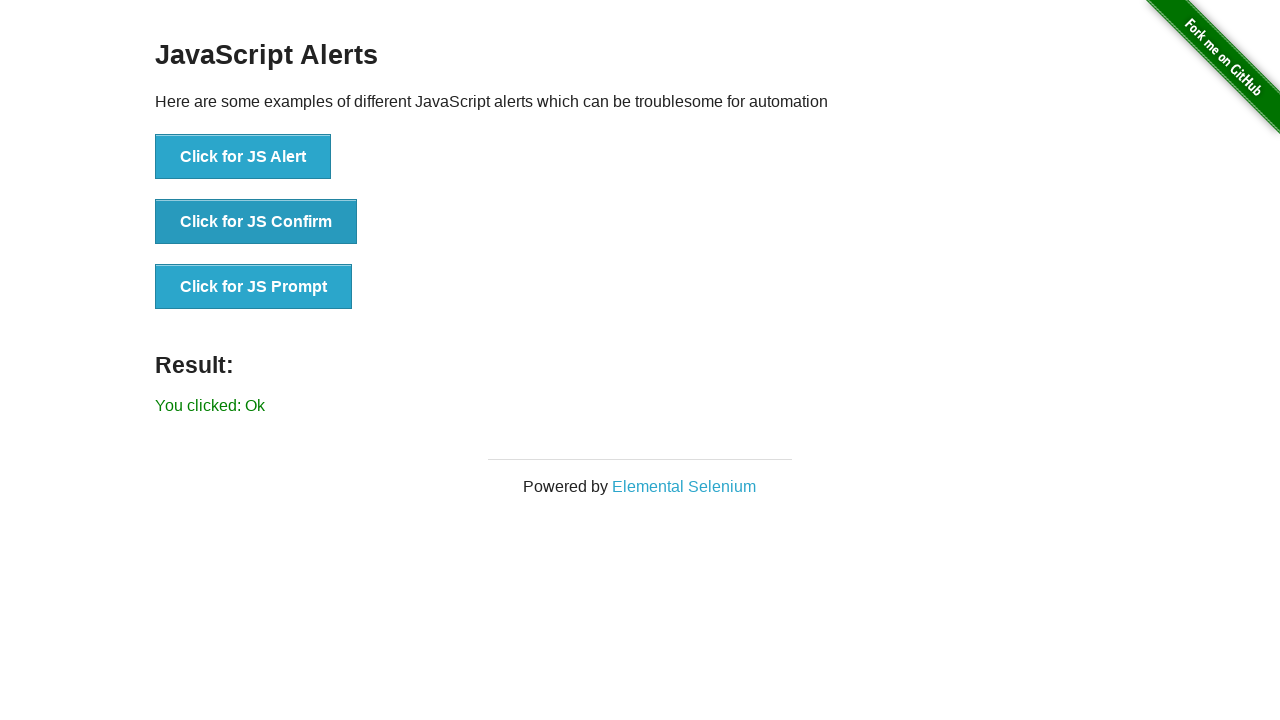

Result text element loaded
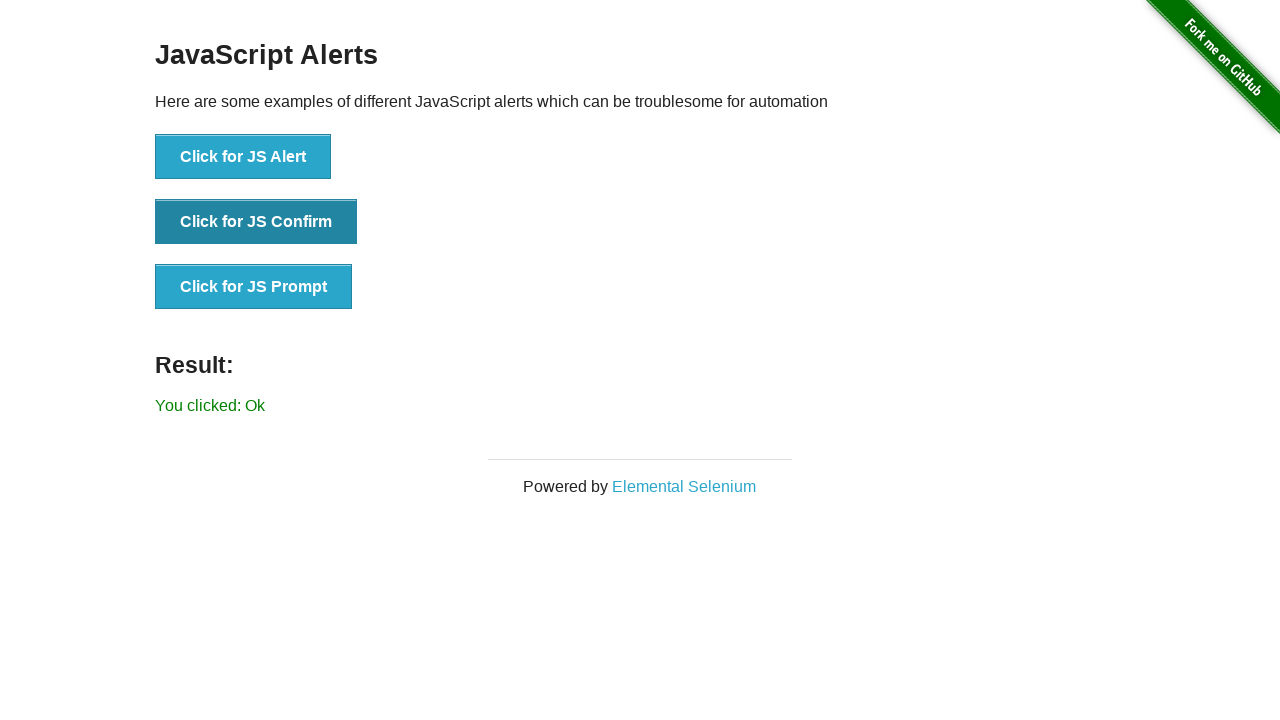

Retrieved result text: 'You clicked: Ok'
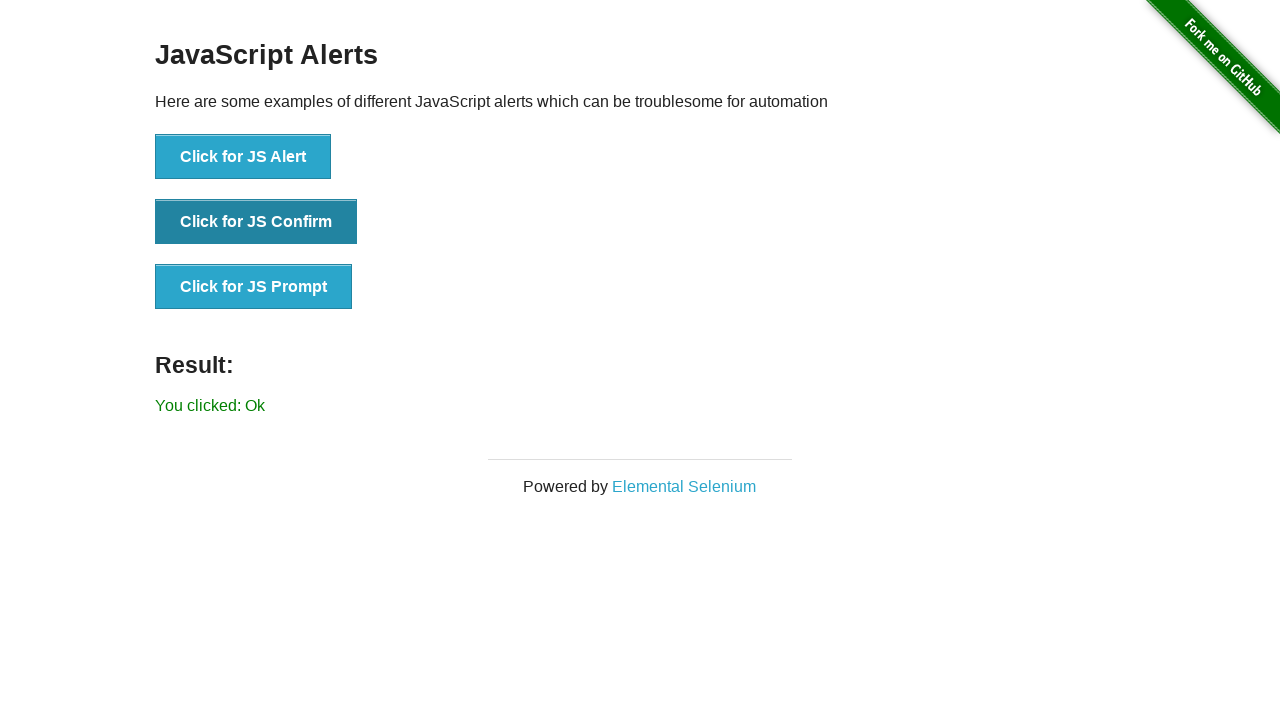

Verified result: confirm dialog was accepted
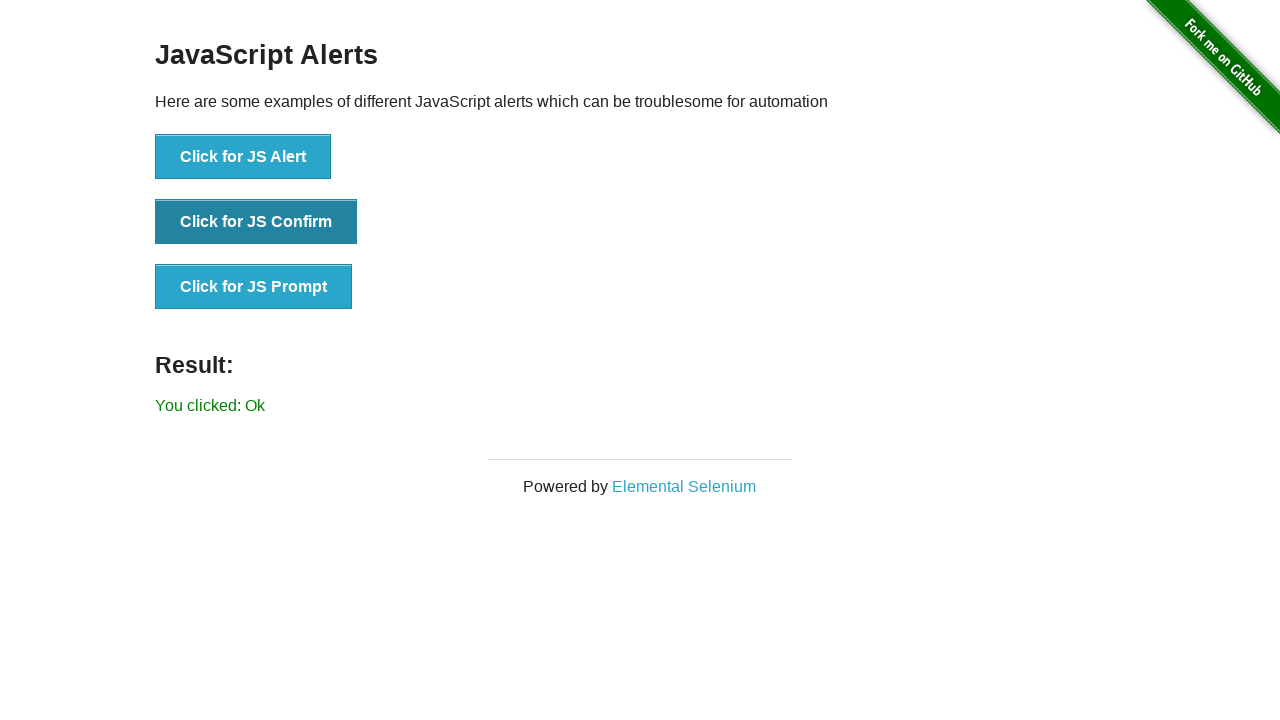

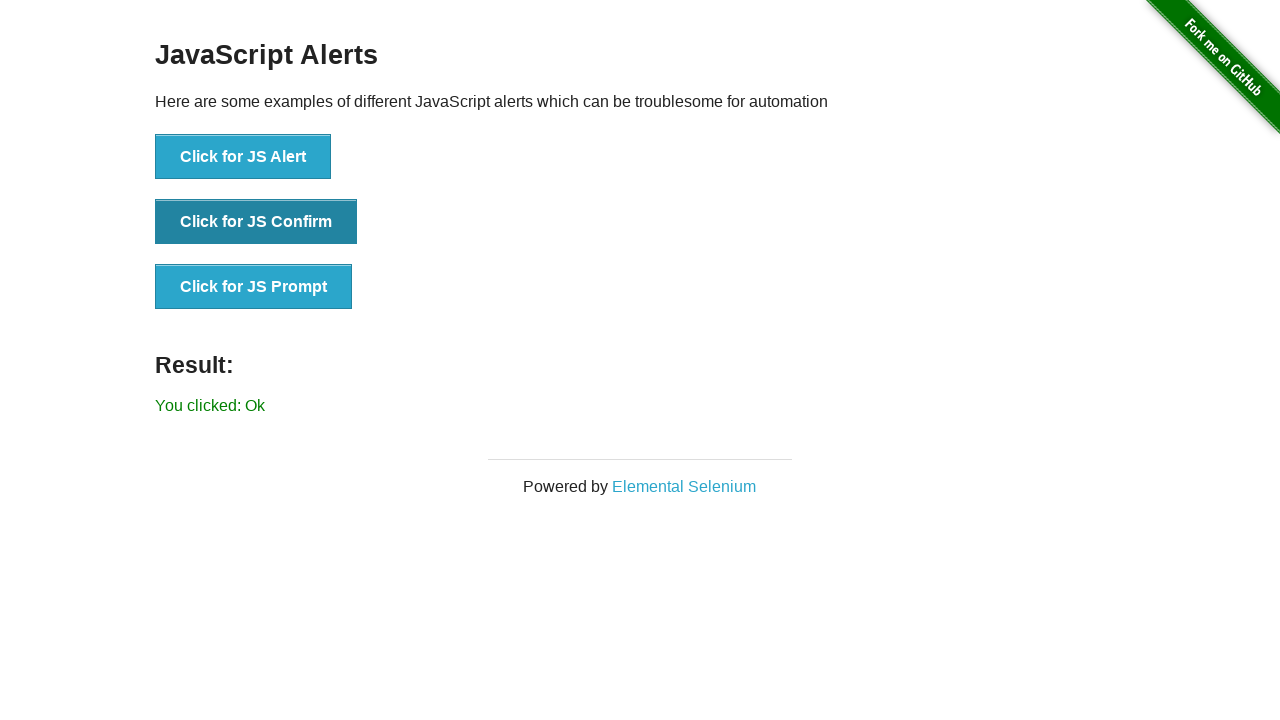